Tests form submission by extracting a value from an image element's custom attribute, performing a mathematical calculation on it, filling the answer field, checking required checkboxes, and submitting the form.

Starting URL: https://suninjuly.github.io/get_attribute.html

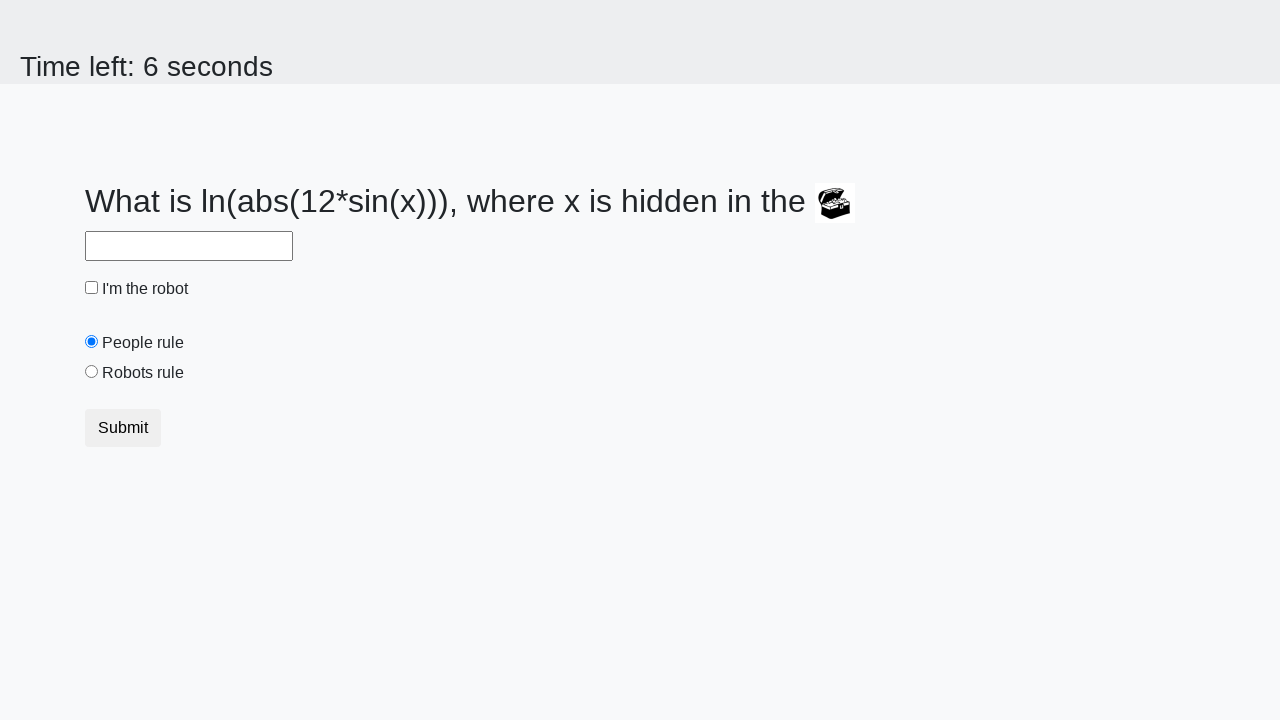

Located treasure image element
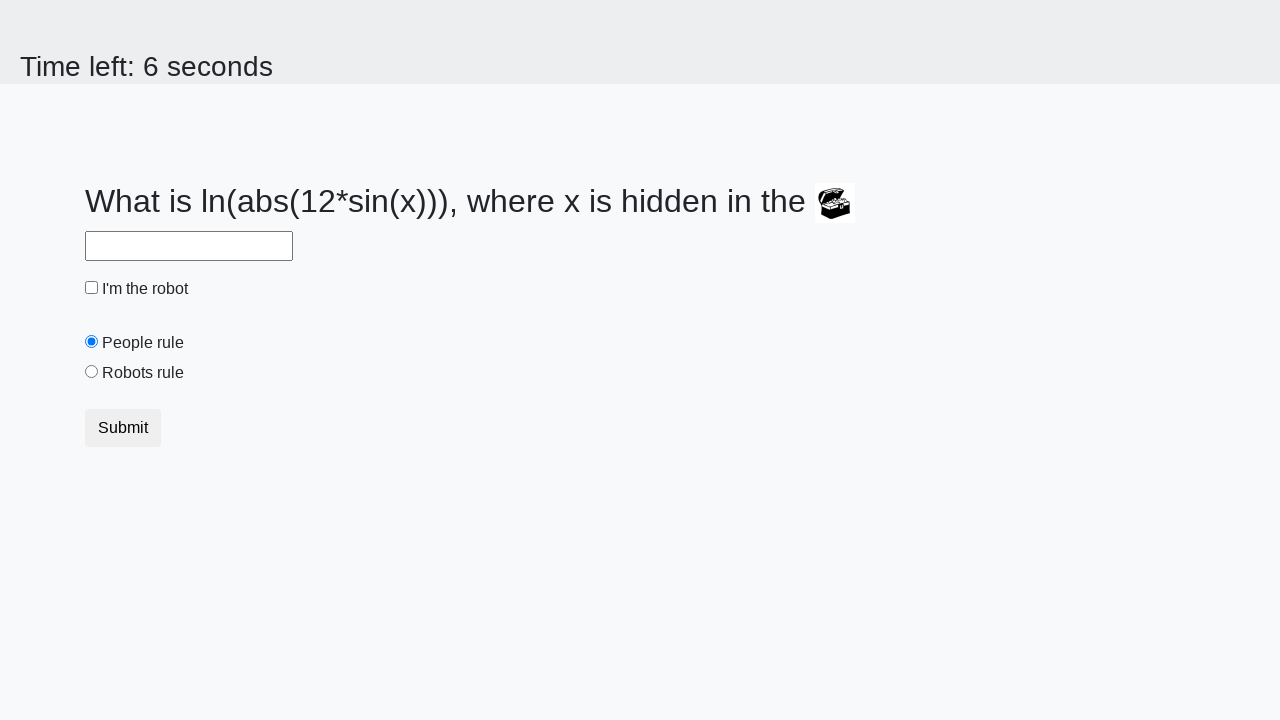

Extracted valuex attribute from treasure image: 217
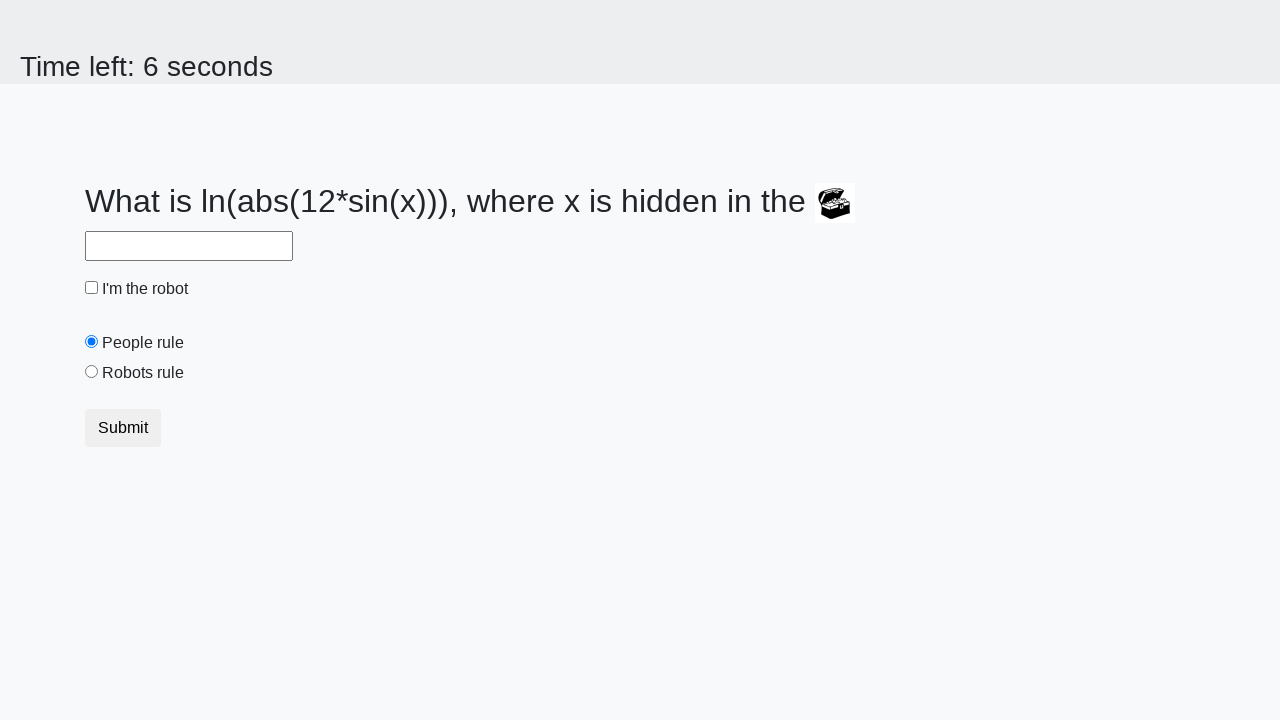

Calculated answer using formula log(|12*sin(x)|): 1.0068548717407322
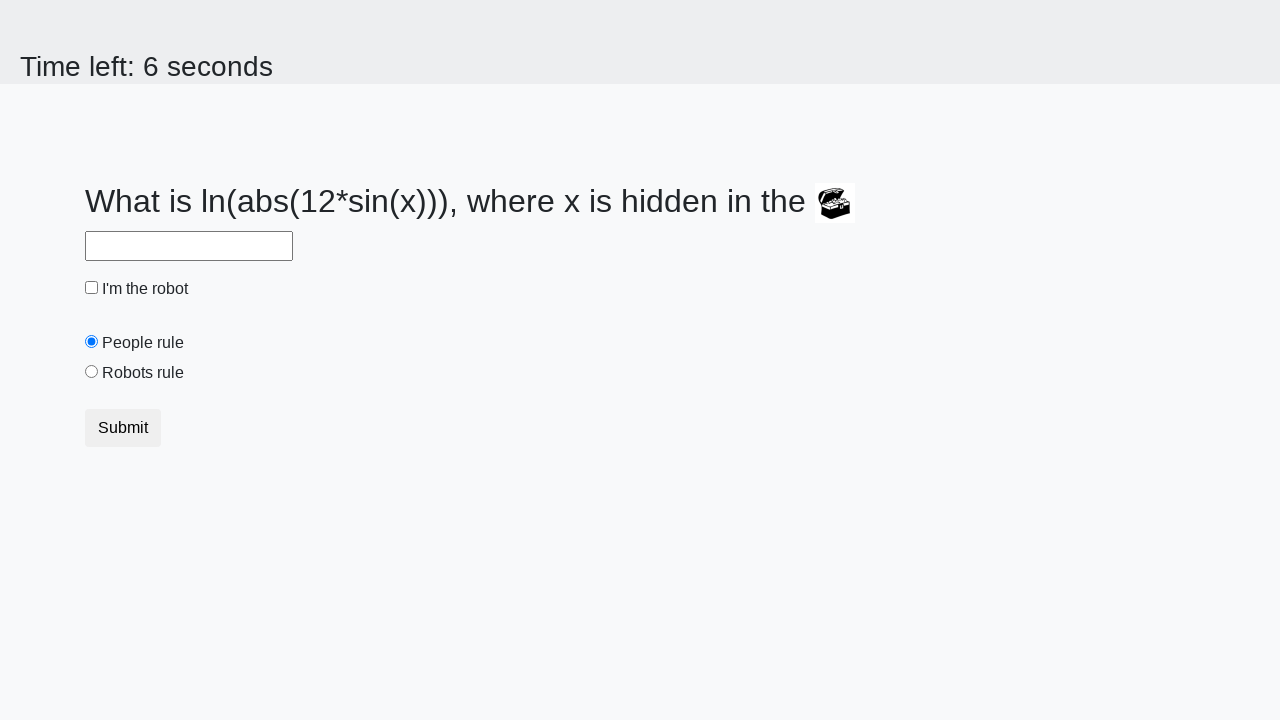

Filled answer field with calculated value on input#answer
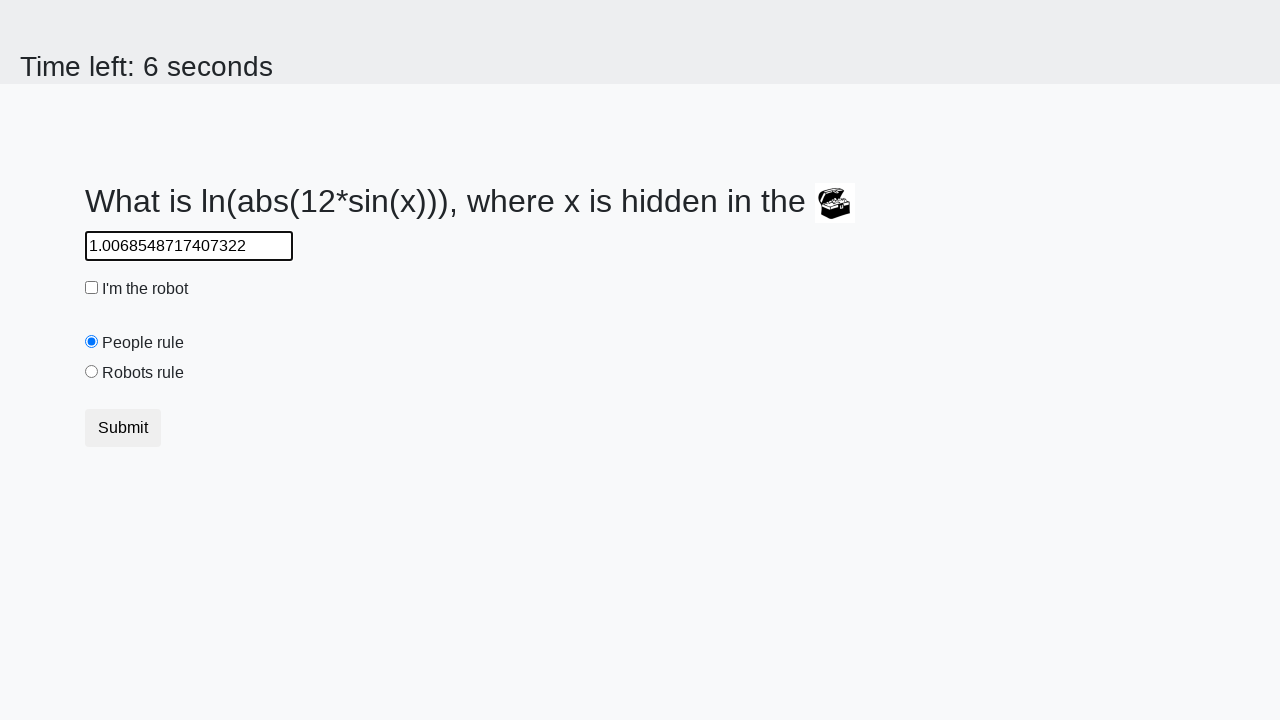

Checked robot checkbox at (92, 288) on input#robotCheckbox
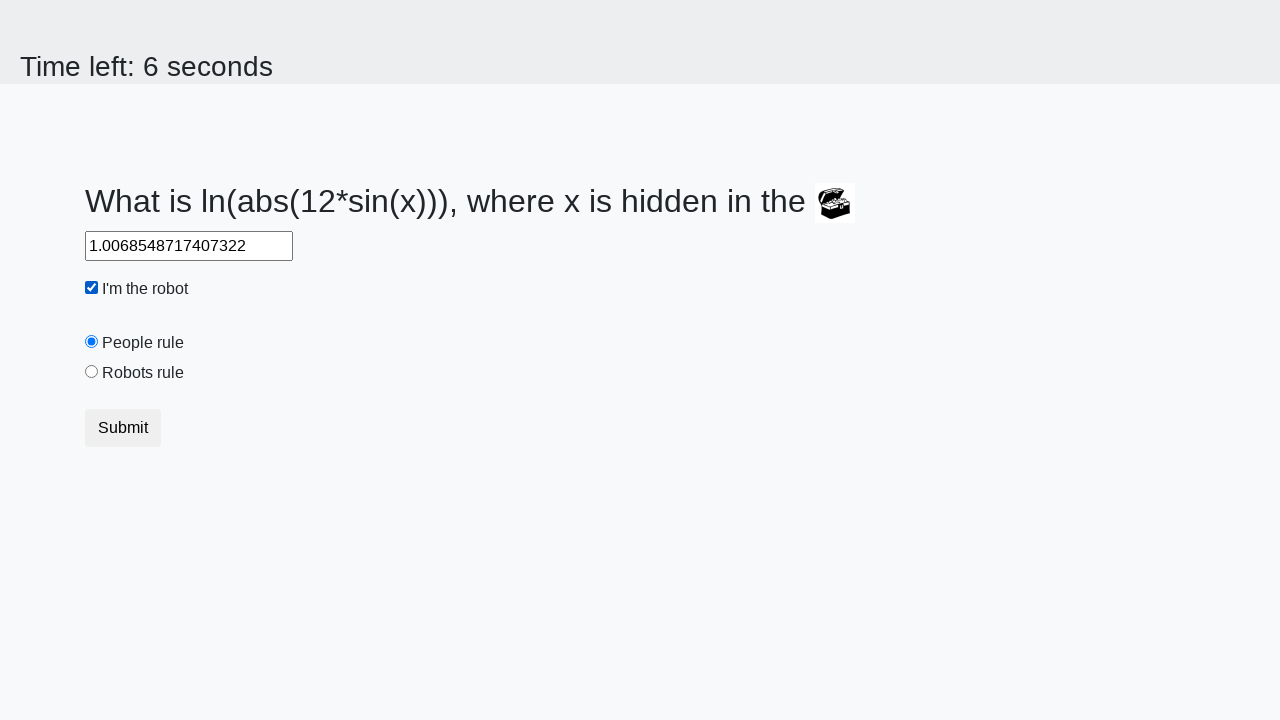

Checked robots rule checkbox at (92, 372) on input#robotsRule
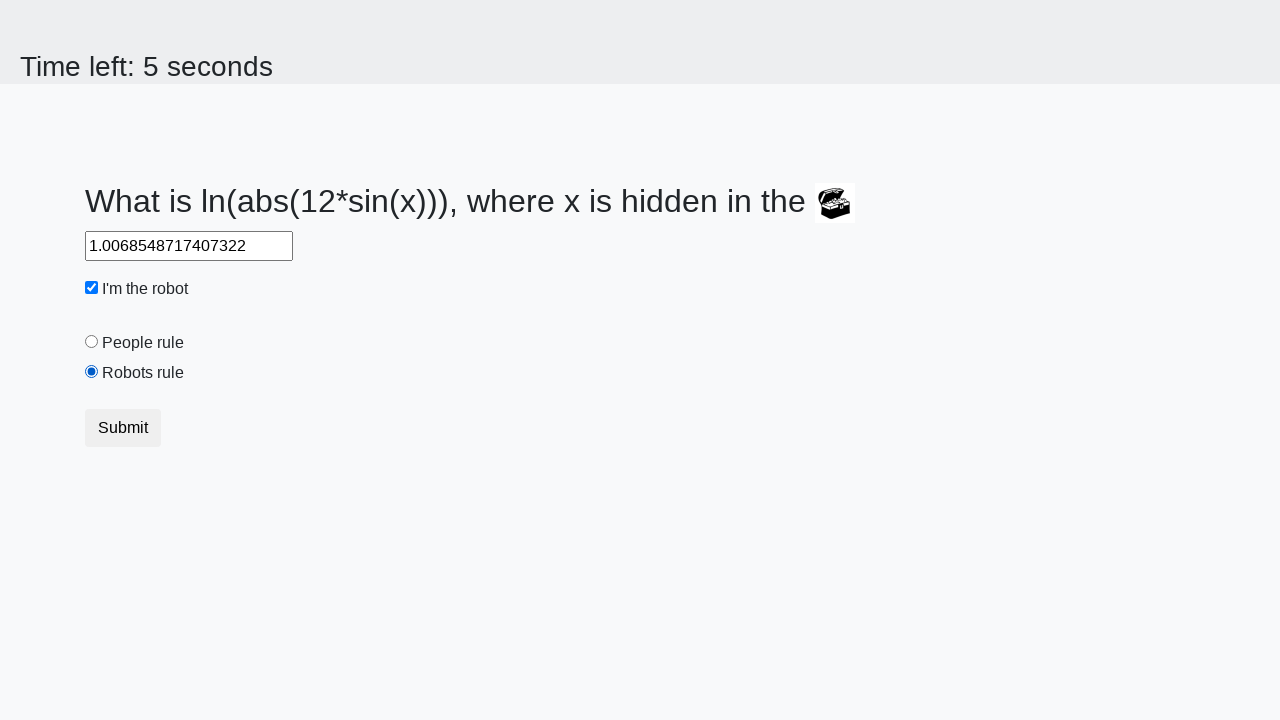

Clicked submit button to submit form at (123, 428) on button[type='submit']
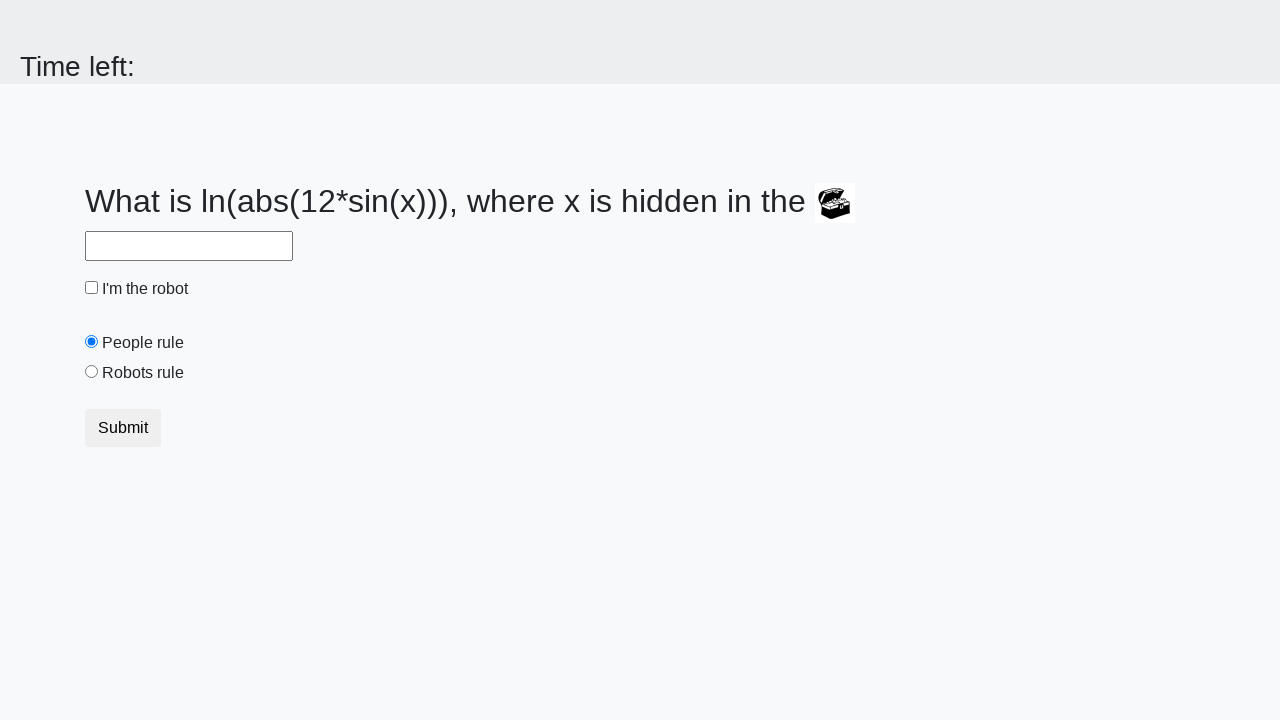

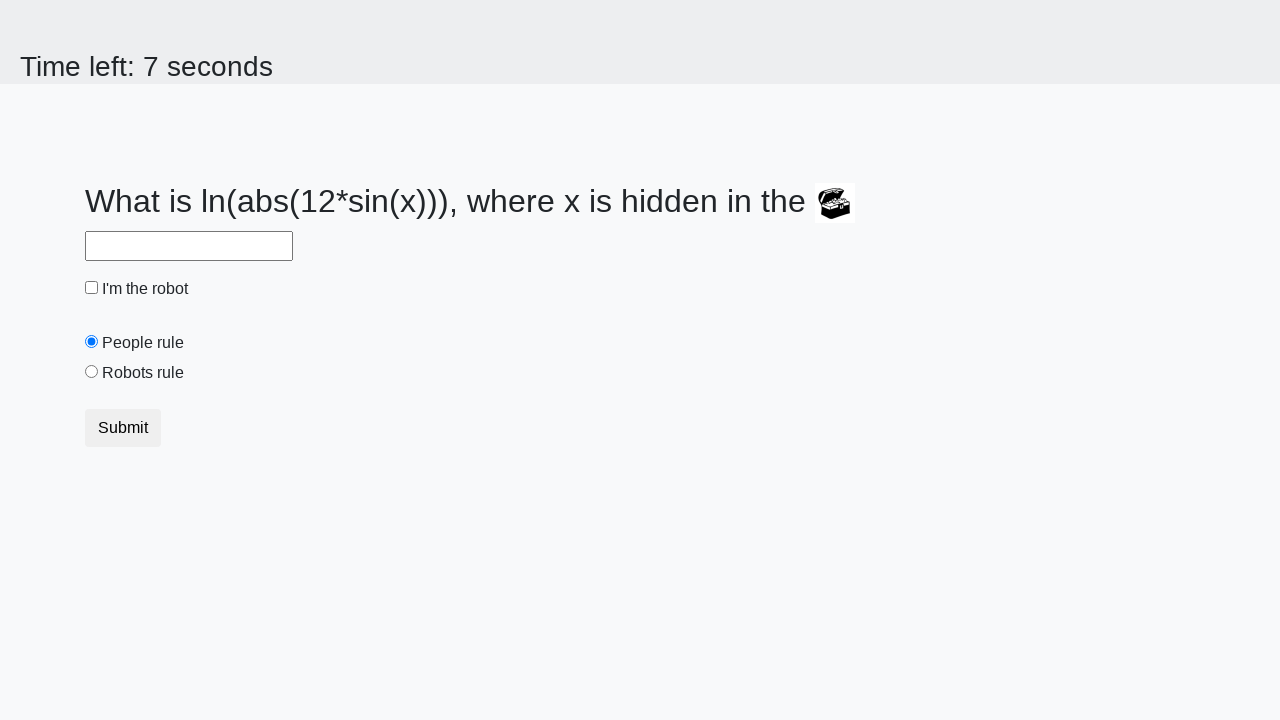